Tests that submitting empty fields shows all appropriate validation error messages

Starting URL: https://commitquality.com/add-product

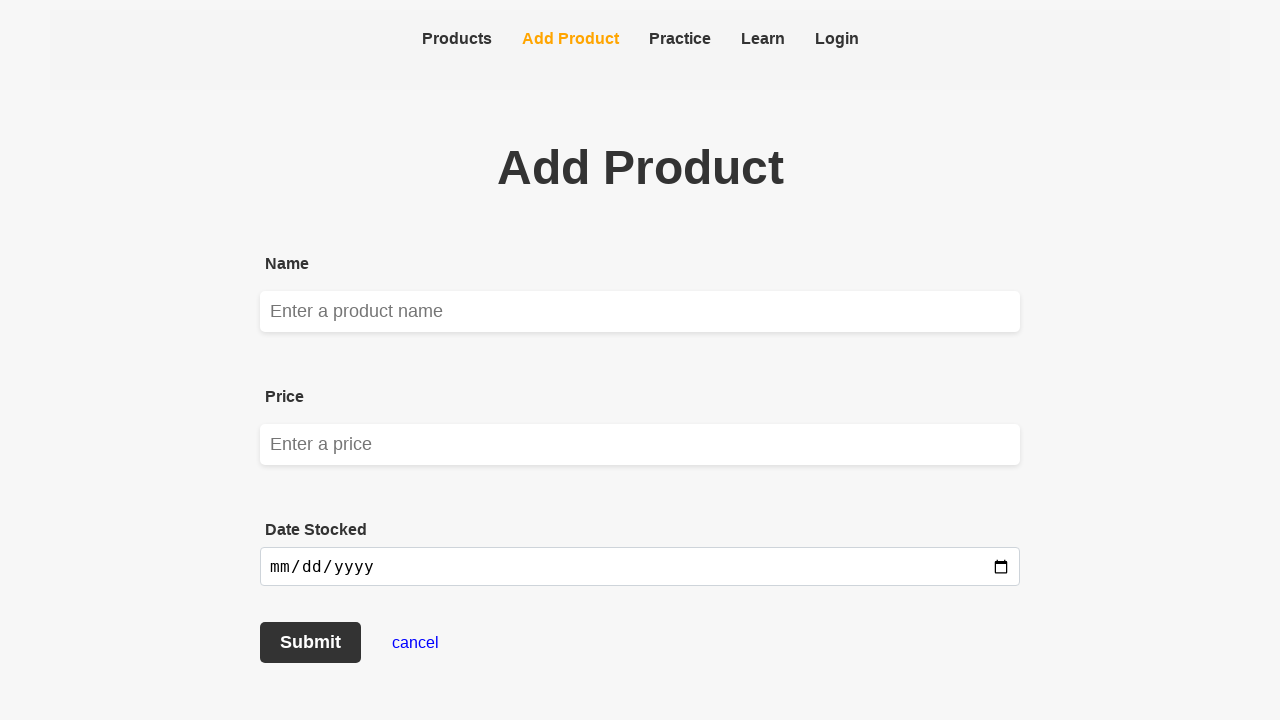

Navigated to Add Product page
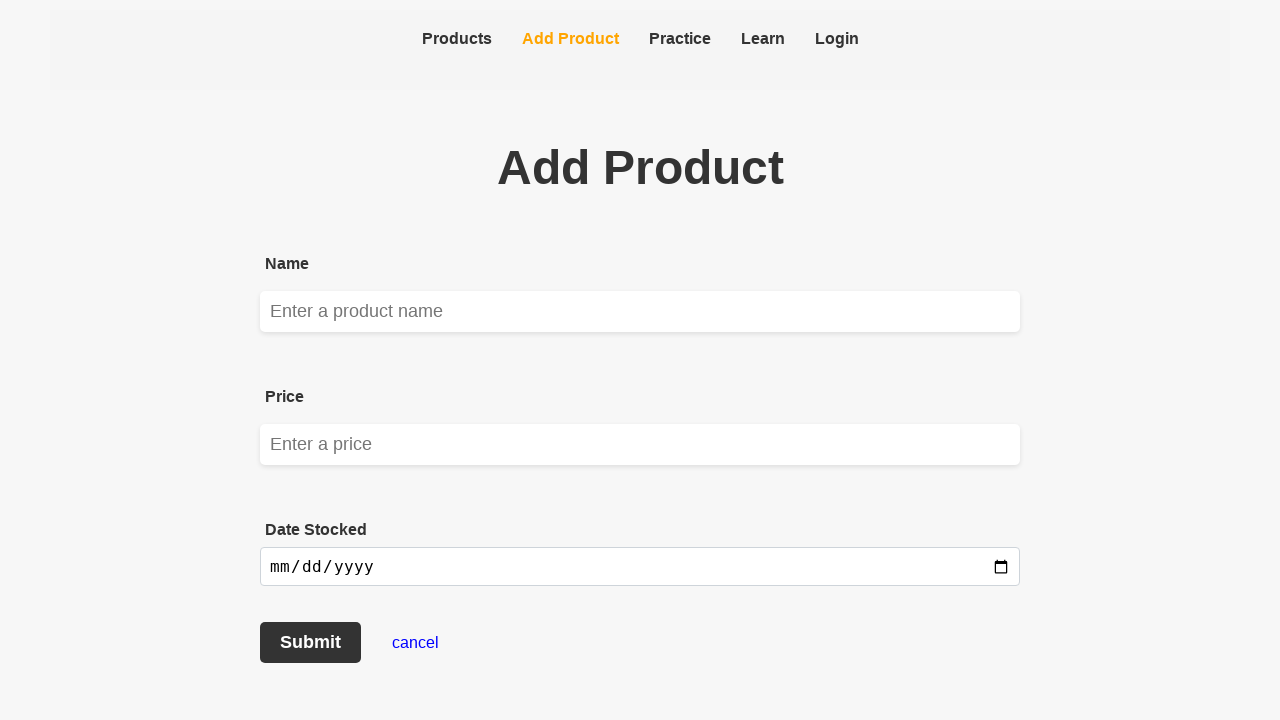

Cleared product name field on input[name="name"], input[id="name"], input[placeholder*="name" i]
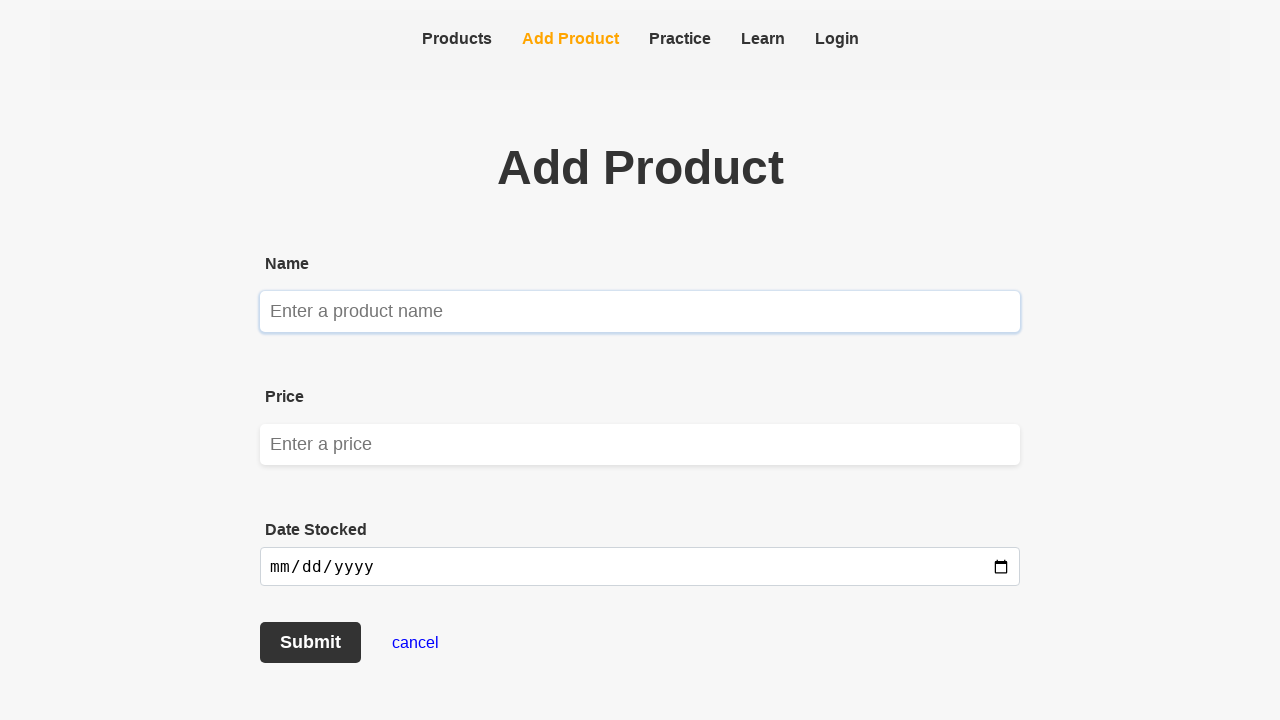

Cleared price field on input[name="price"], input[id="price"], input[placeholder*="price" i]
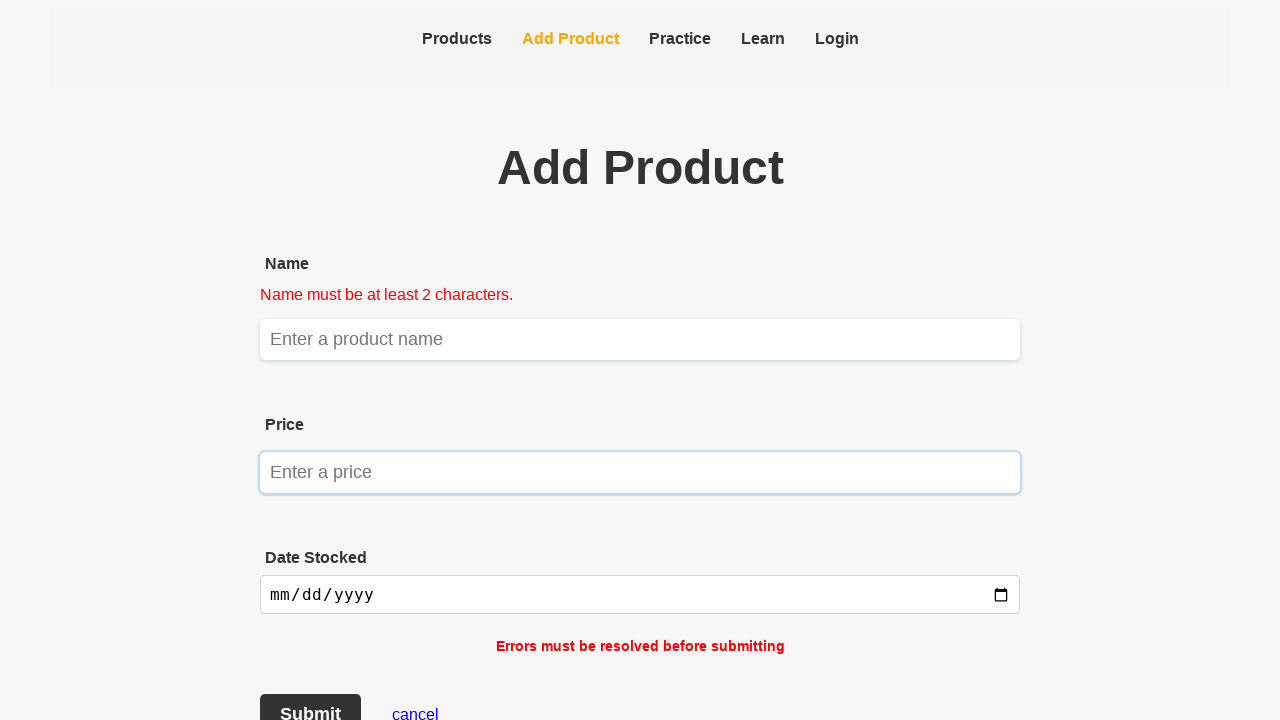

Cleared date field on input[name="date"], input[id="date"], input[type="date"], input[placeholder*="da
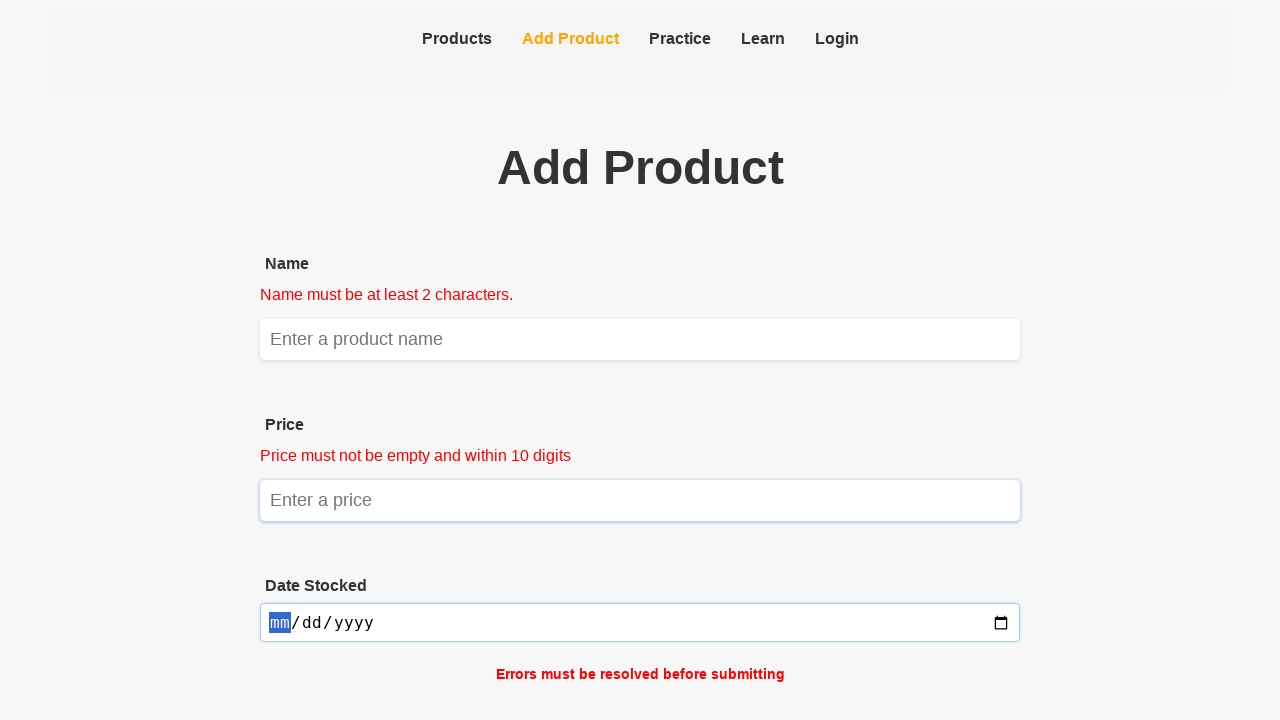

Clicked submit button (first time) at (310, 640) on button[type="submit"], button:has-text("Submit"), input[type="submit"]
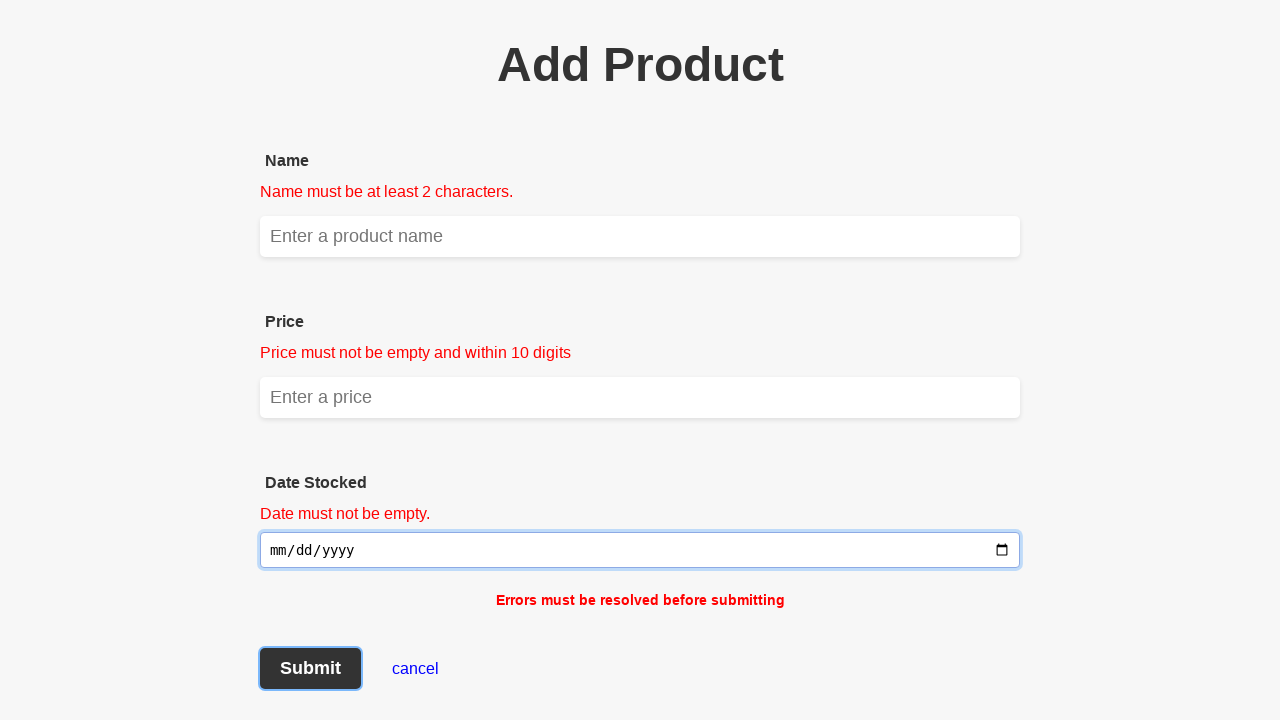

Clicked submit button (second time) at (310, 669) on button[type="submit"], button:has-text("Submit"), input[type="submit"]
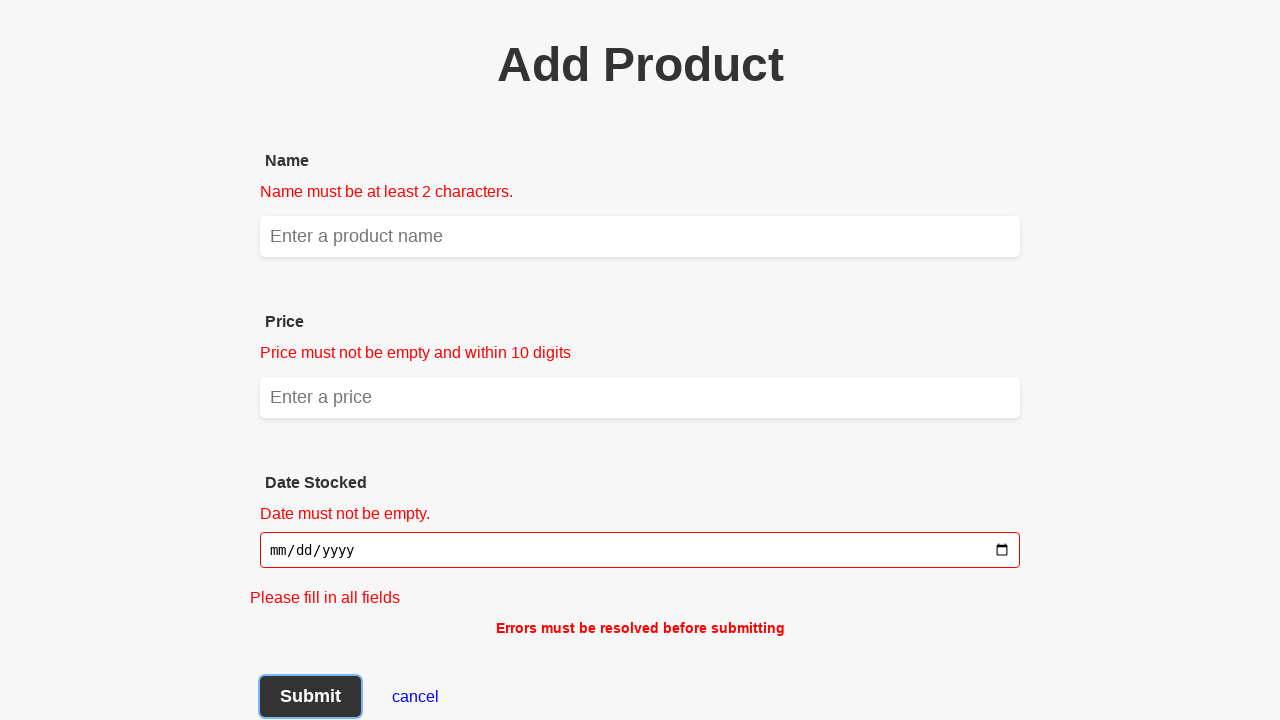

Name validation error message appeared
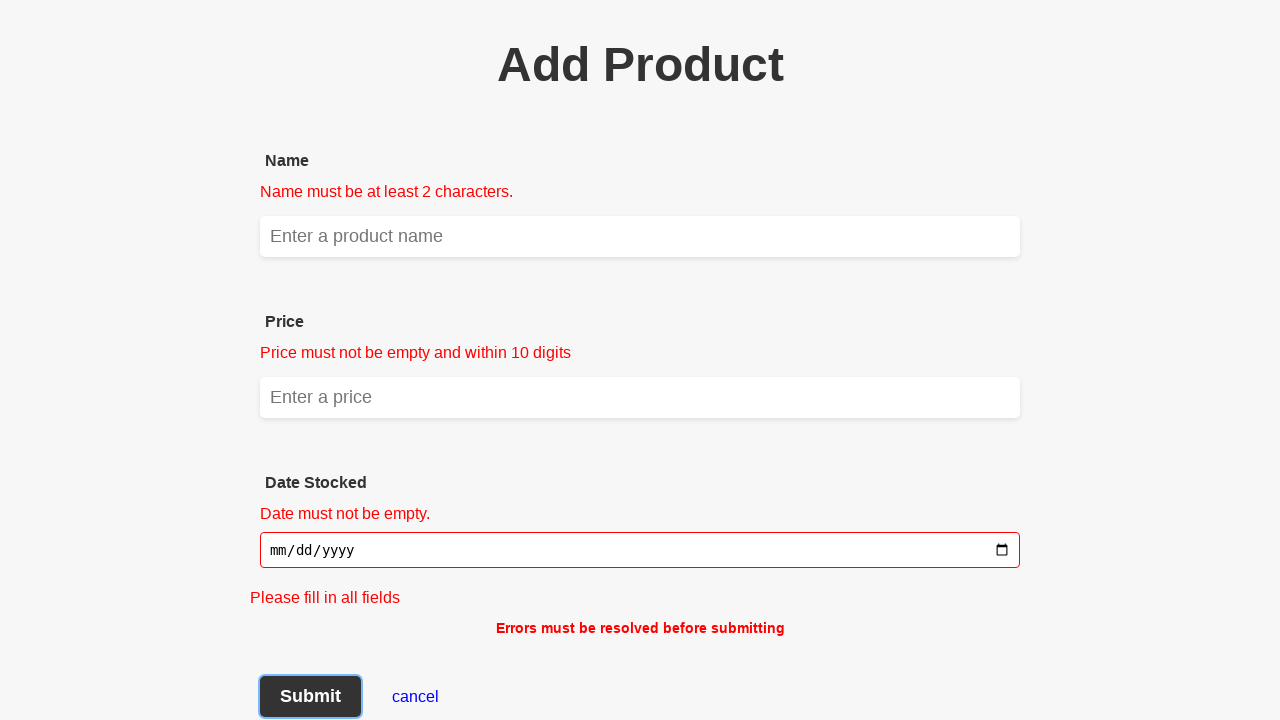

Price validation error message appeared
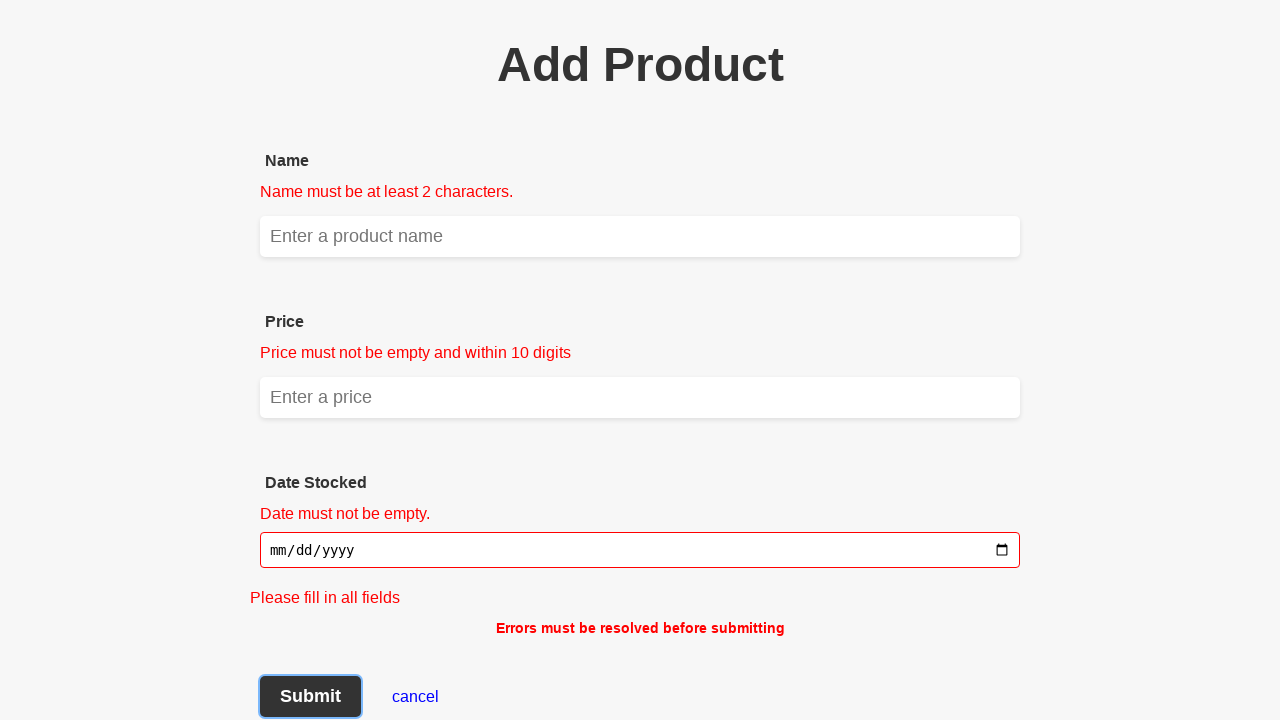

Date validation error message appeared
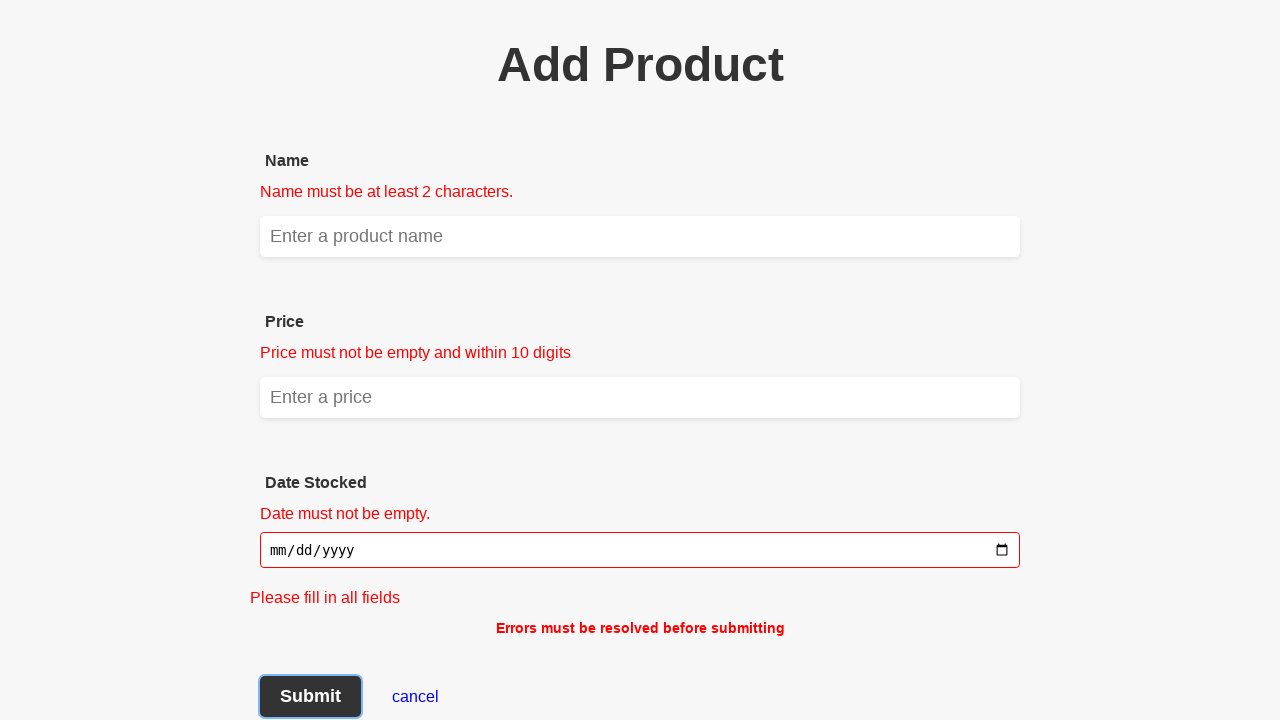

General validation error message appeared
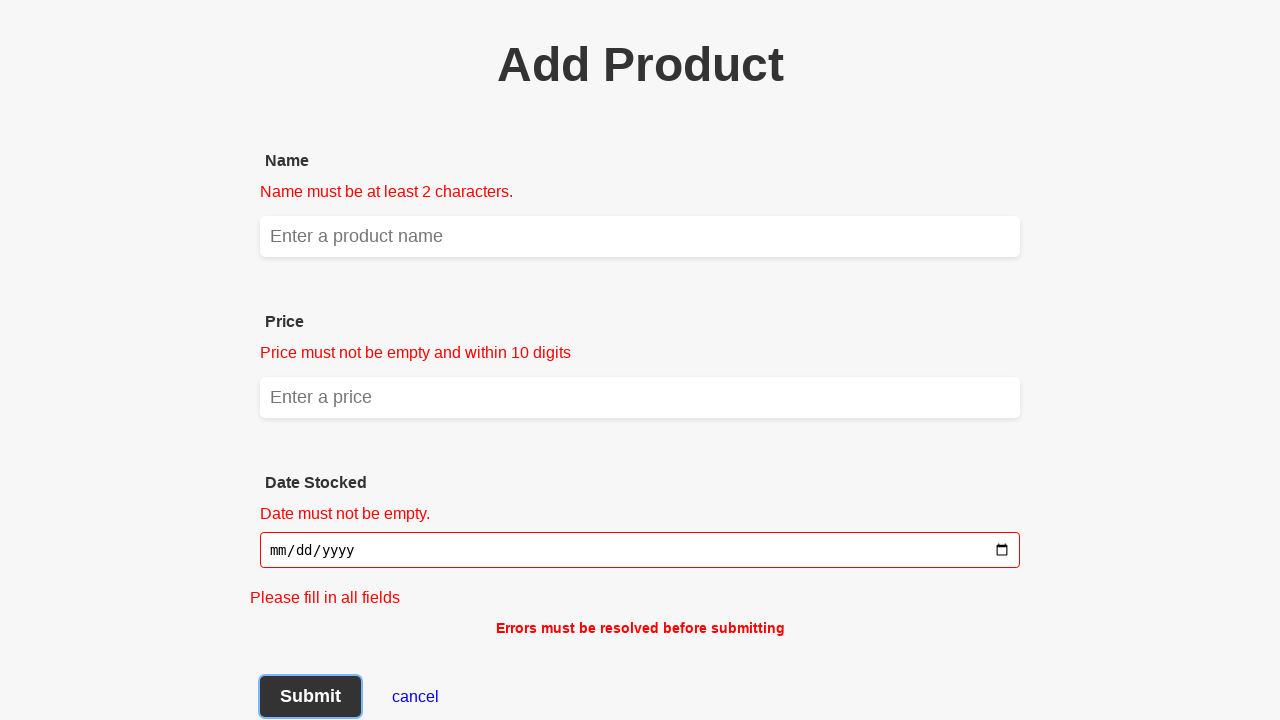

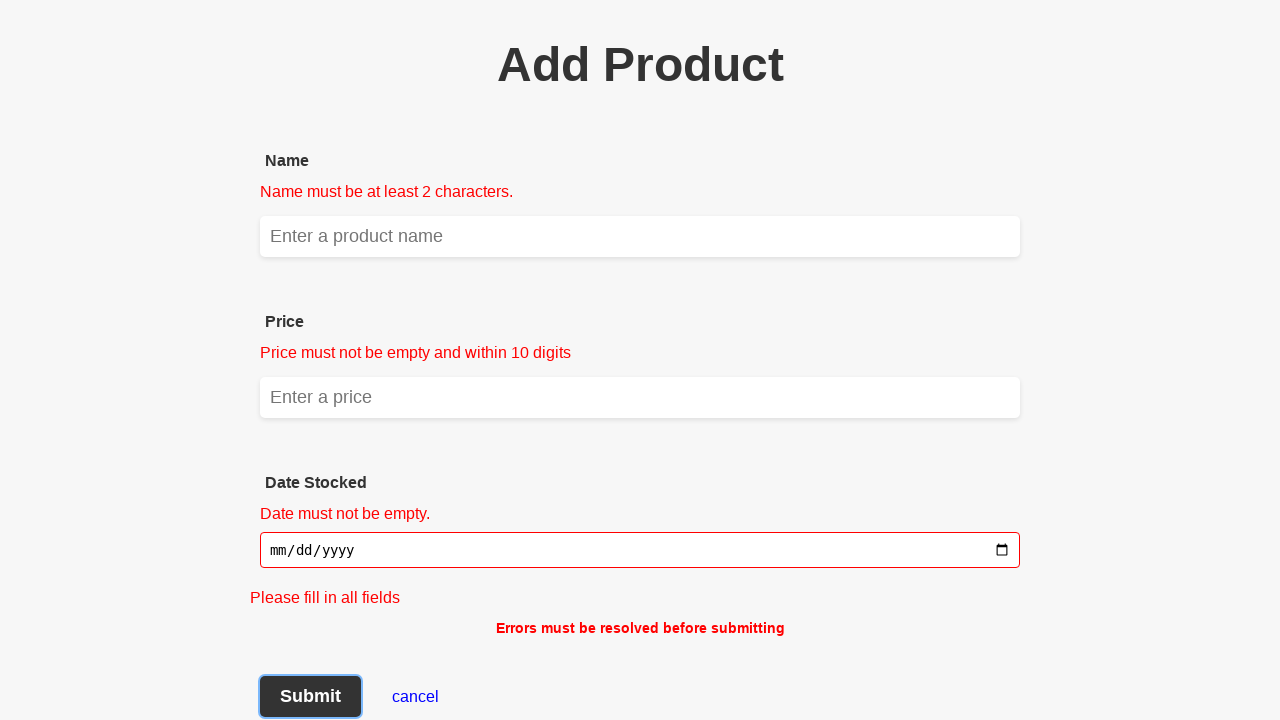